Tests the "Hidden Element" obstacle by clicking a hidden or hard-to-find element

Starting URL: https://obstaclecourse.tricentis.com/Obstacles/66666

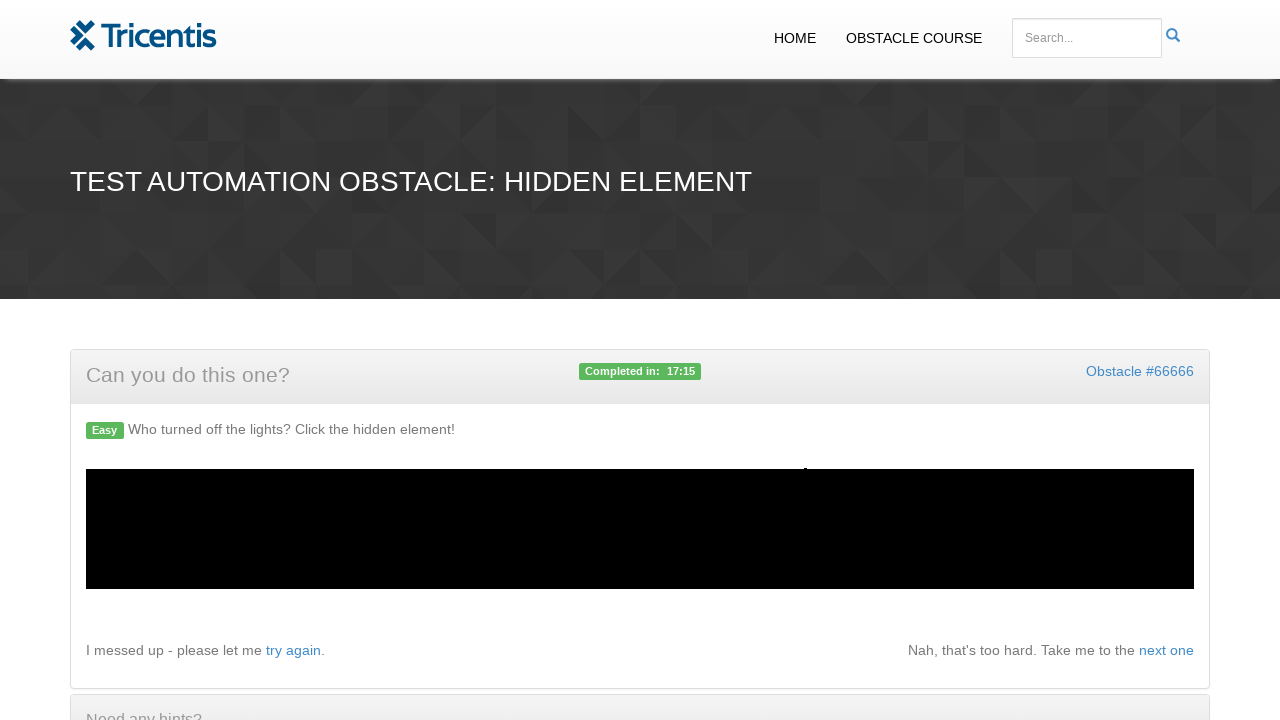

Clicked the hidden element with id 'clickthis' at (806, 470) on #clickthis
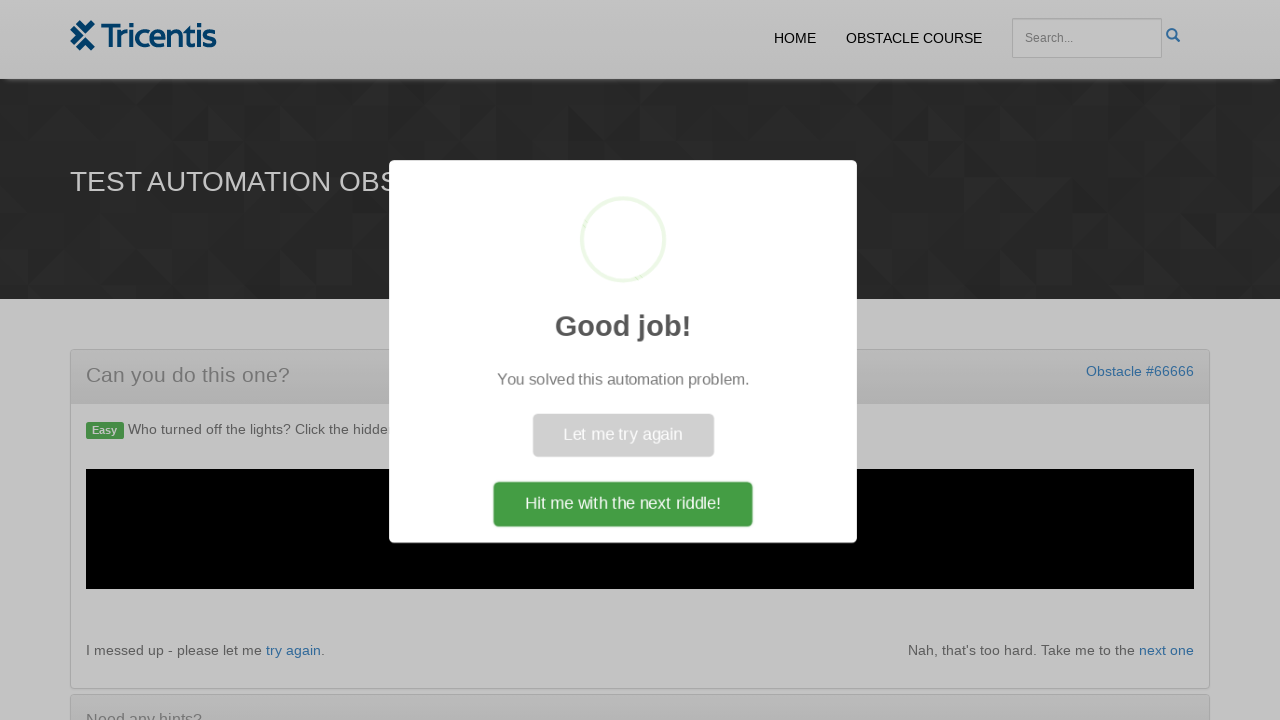

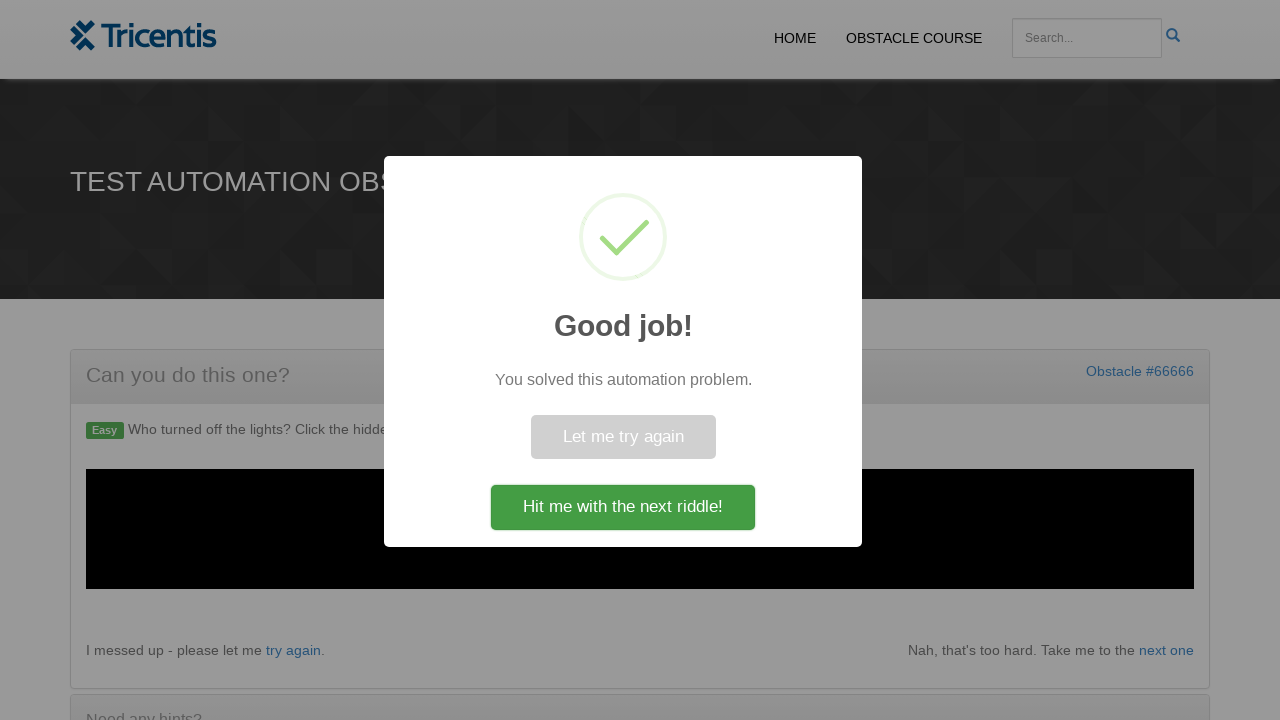